Tests placeholder text for "Connection Services" payment option fields by selecting the option and verifying placeholder values.

Starting URL: https://www.mts.by

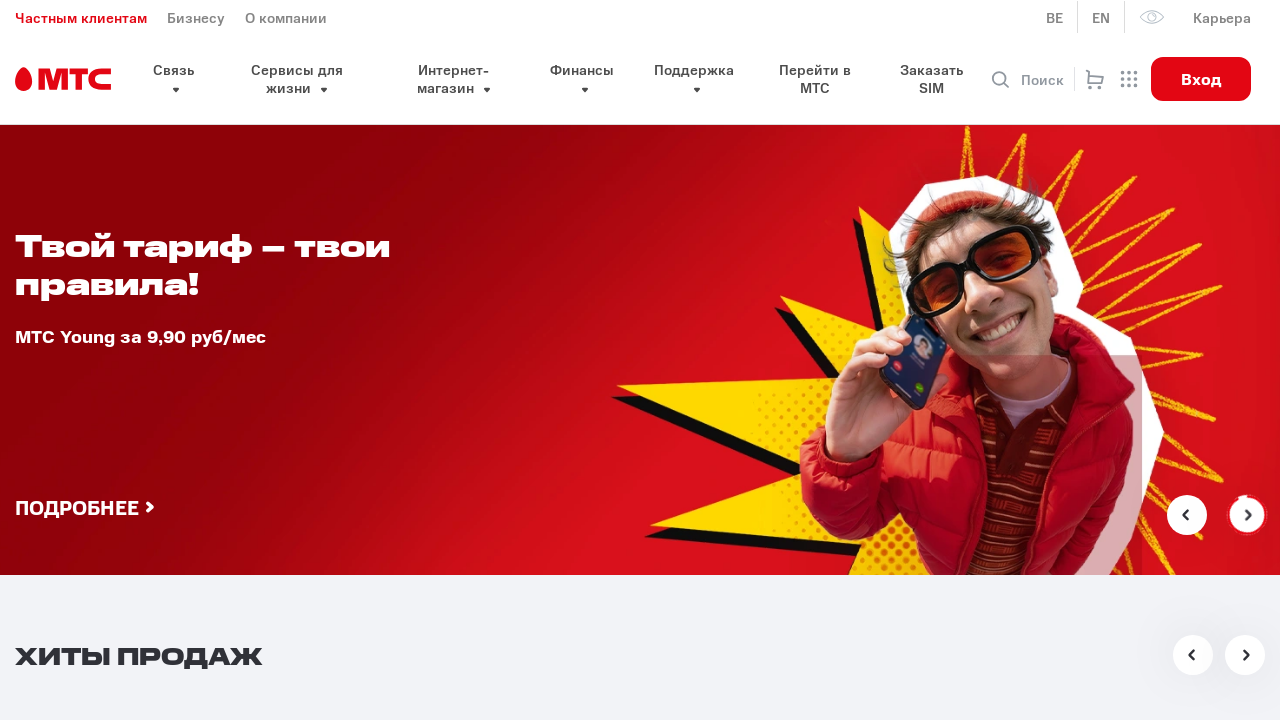

Clicked payment option dropdown button at (660, 360) on button.select__header
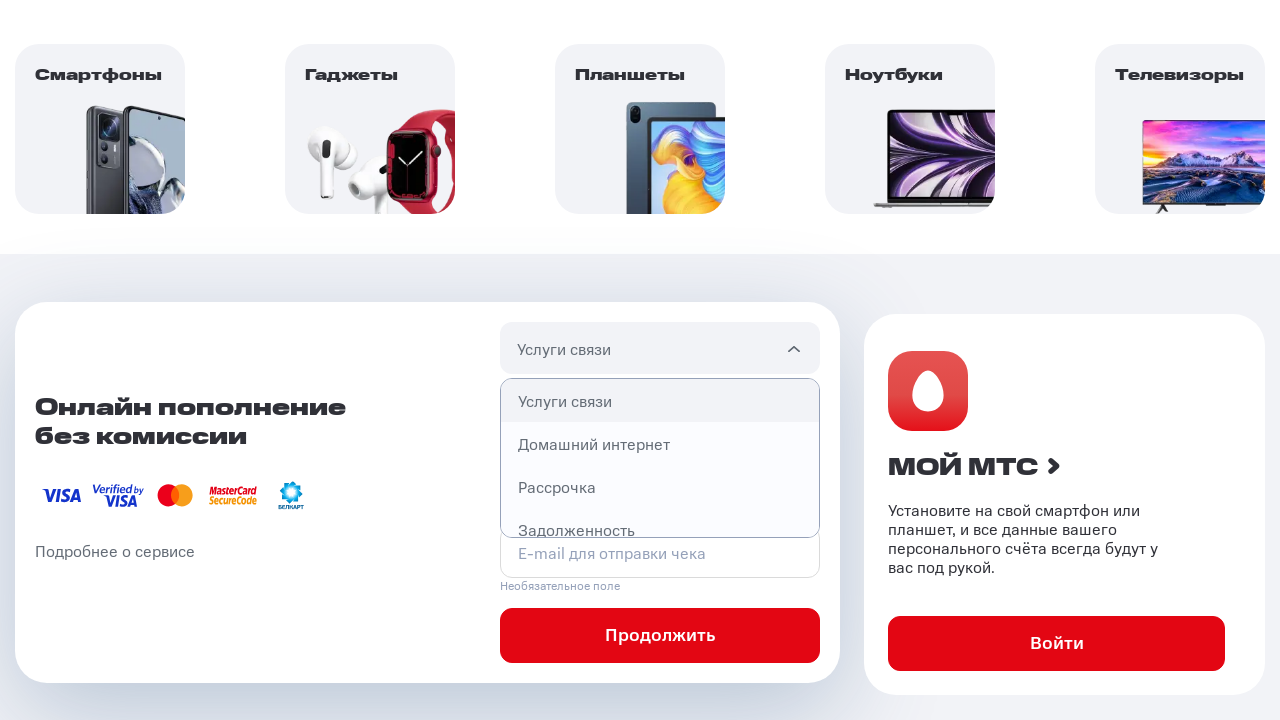

Selected 'Connection Services' (Услуги связи) payment option at (660, 401) on li:has-text('Услуги связи')
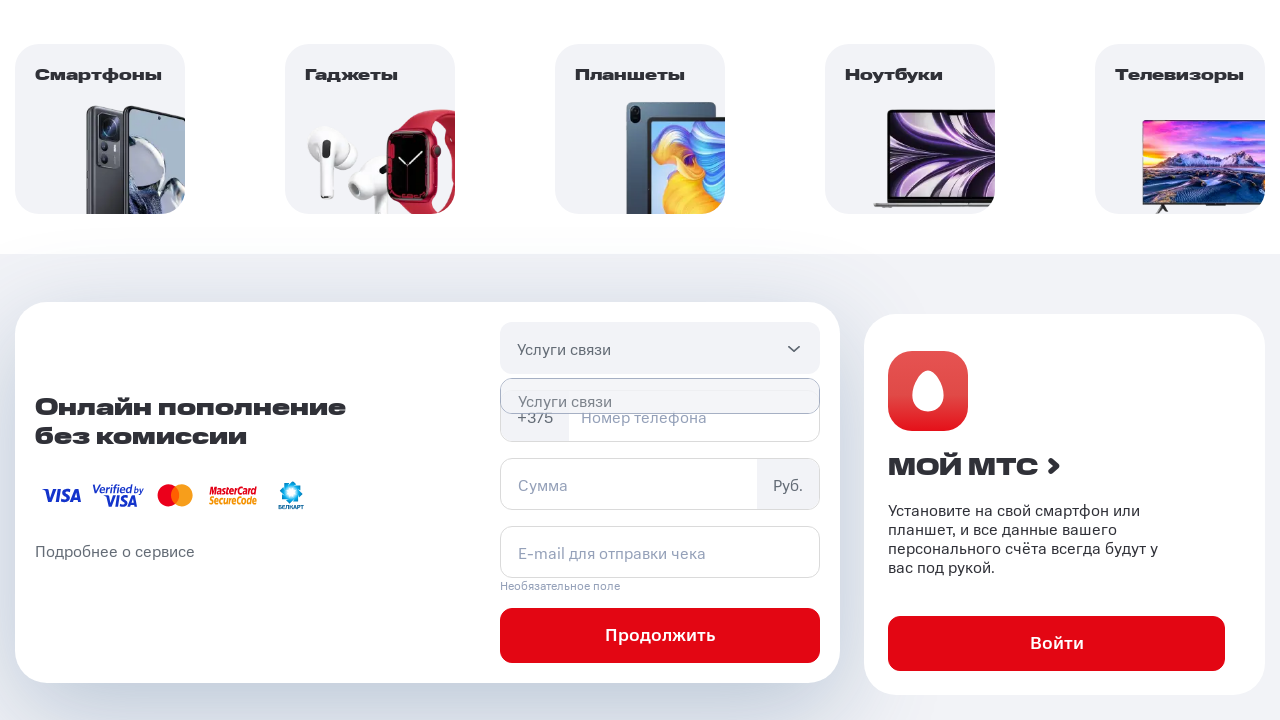

Connection Services payment form became visible
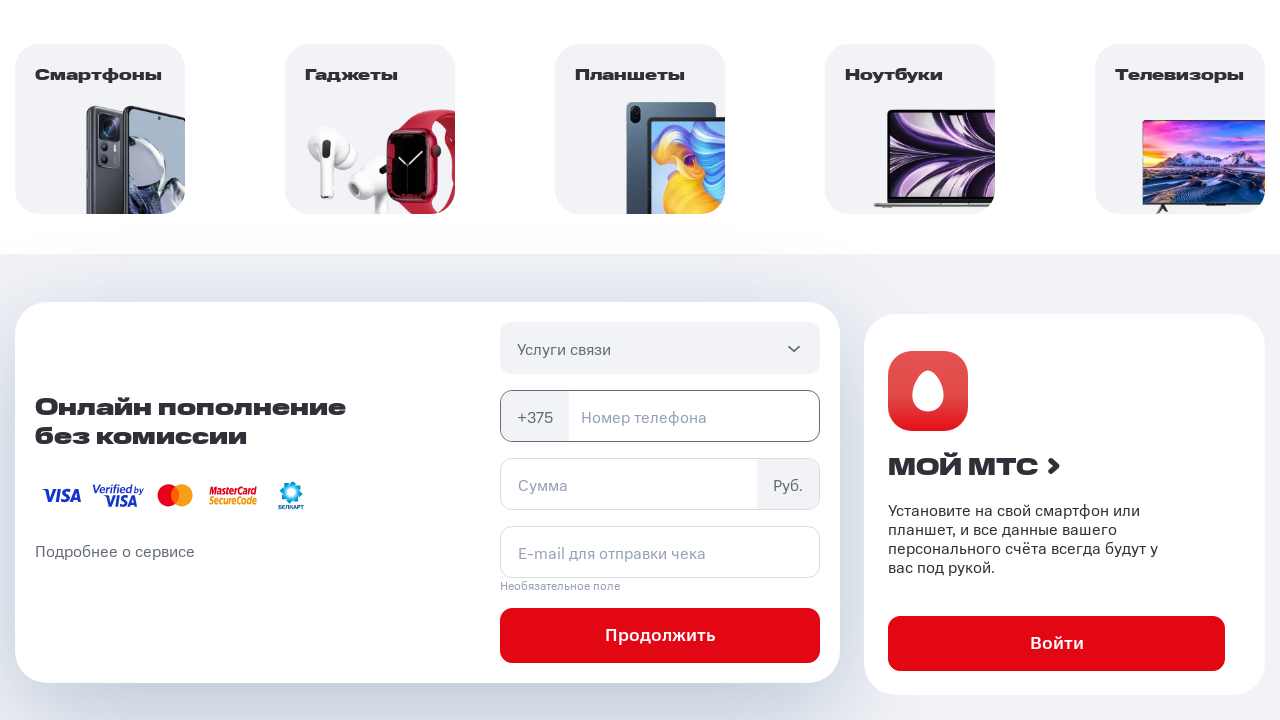

Verified phone number field placeholder 'Номер телефона' is present
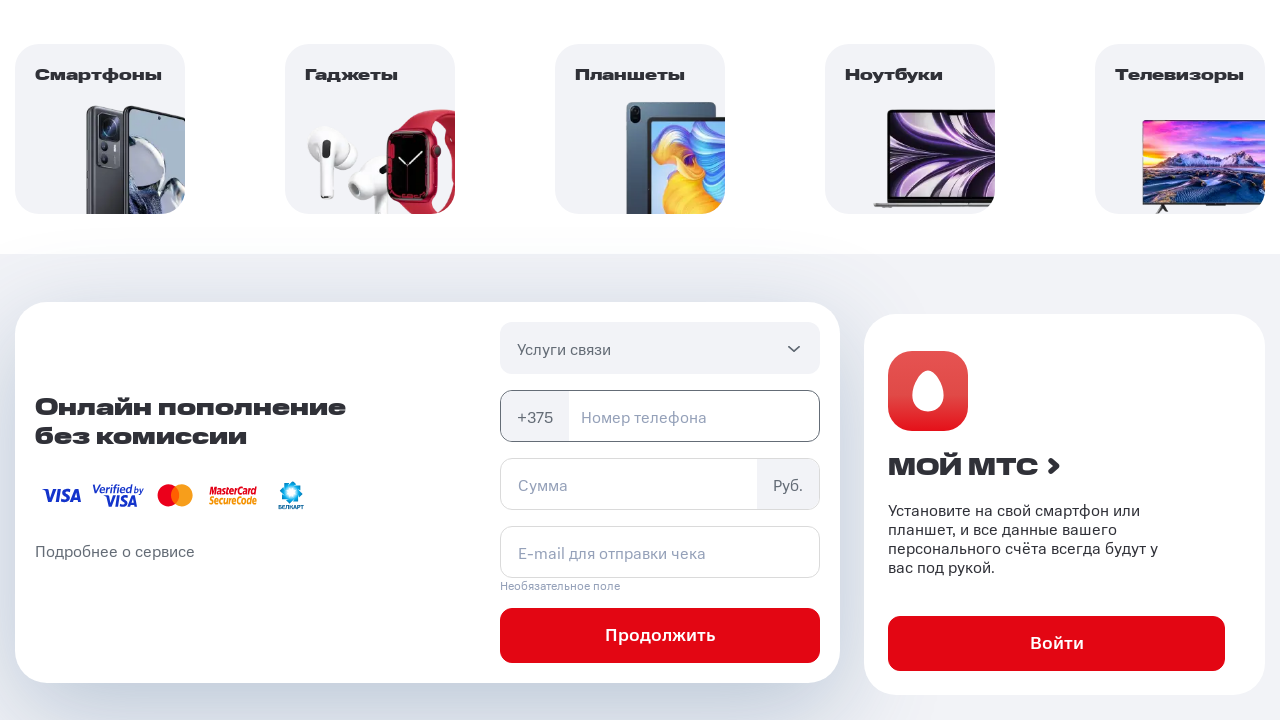

Verified sum field placeholder 'Сумма' is present
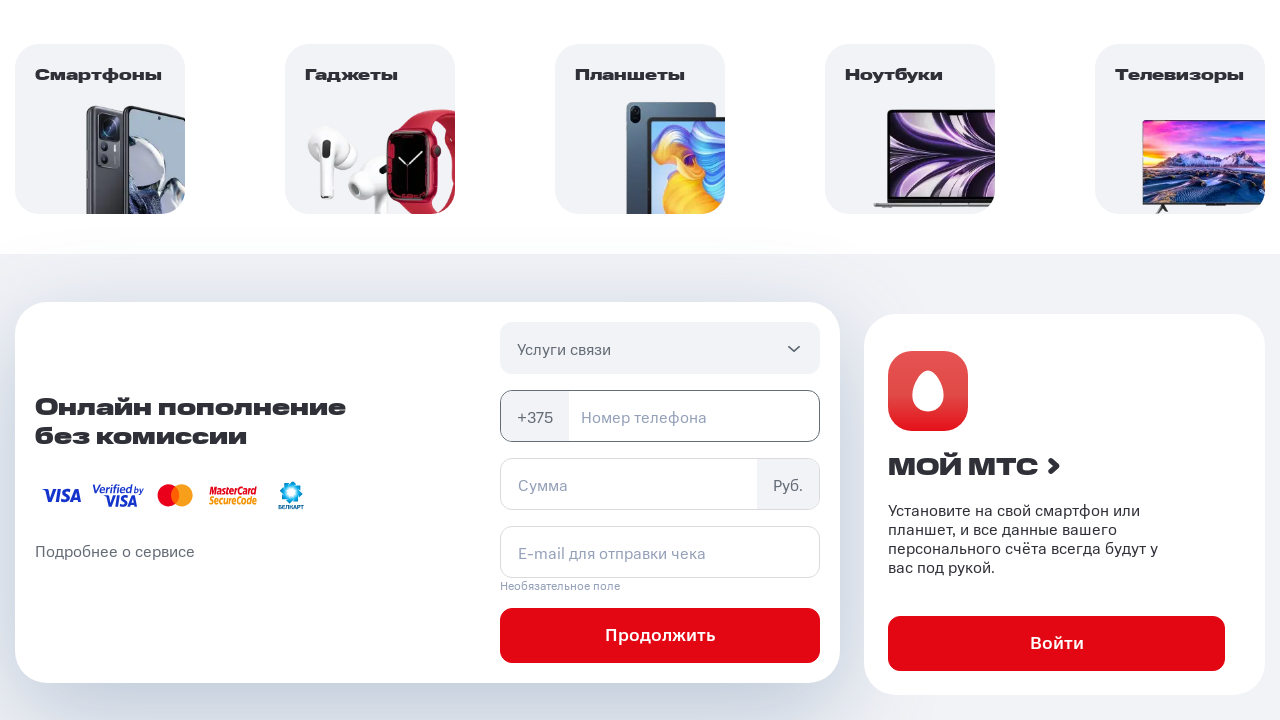

Verified email field placeholder 'E-mail для отправки чека' is present
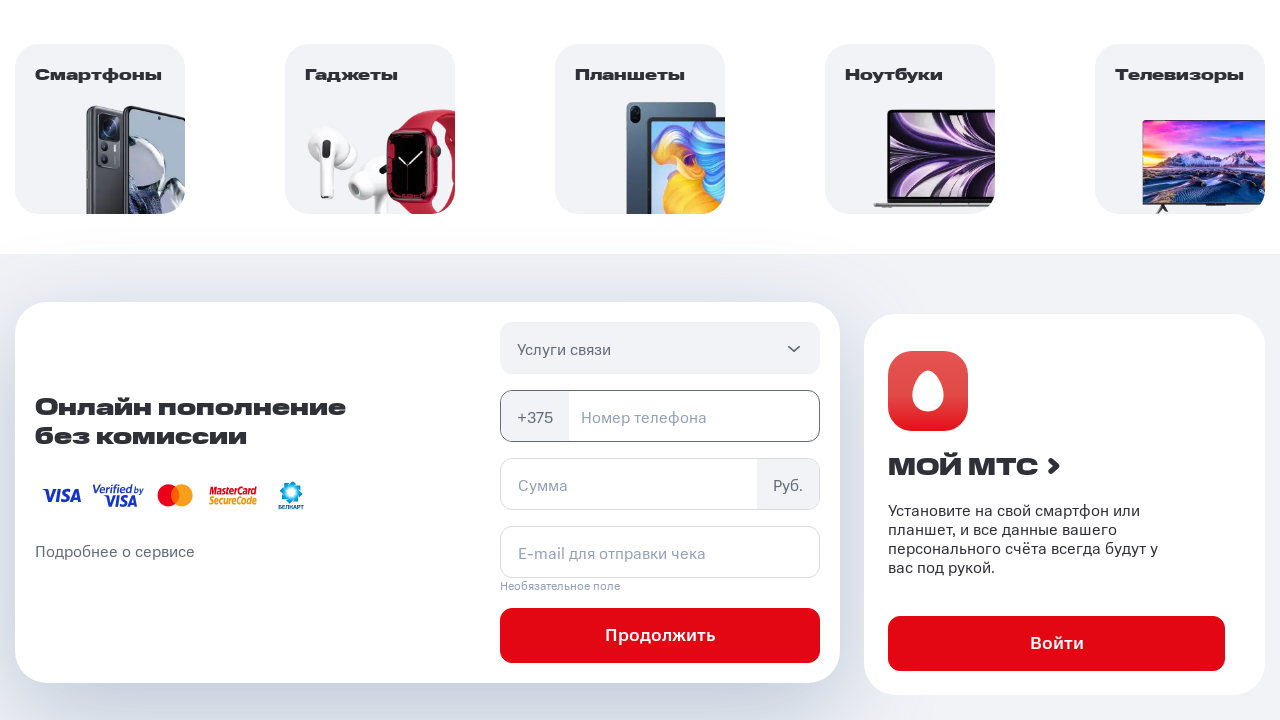

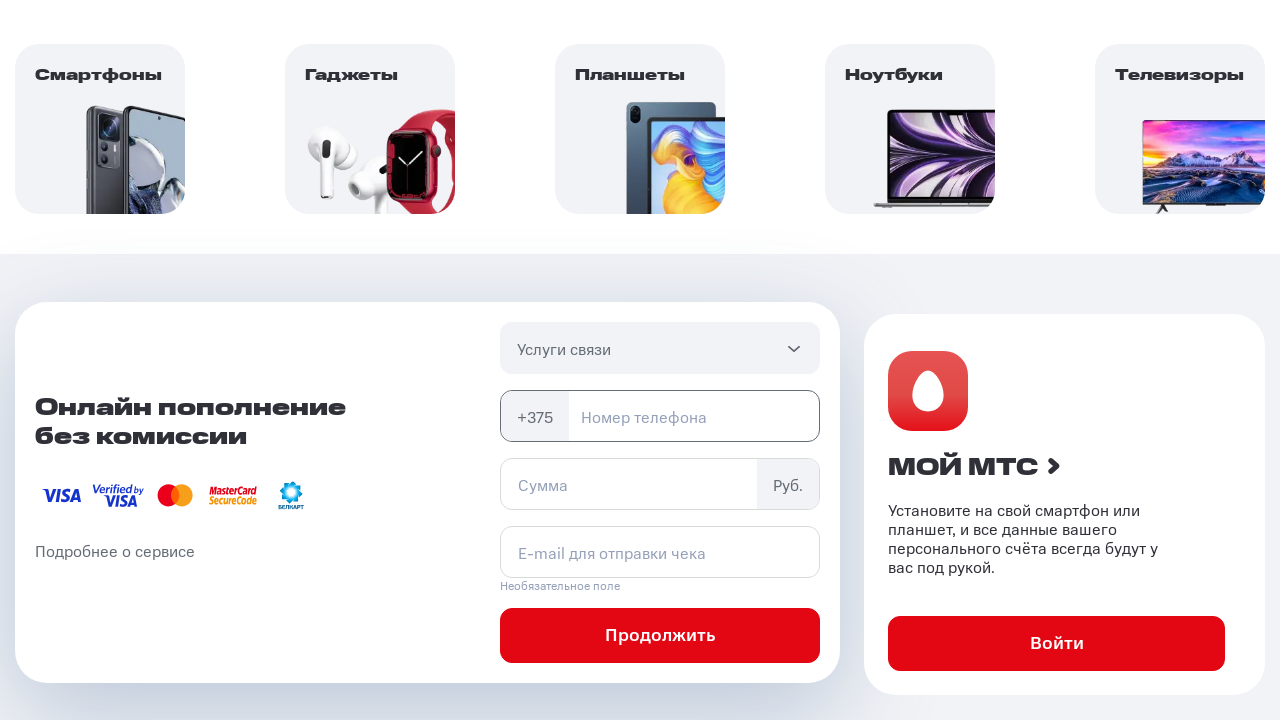